Tests clicking a button that ignores DOM events by navigating to the Click page and clicking a "bad button", then verifying the button state changes to success

Starting URL: http://uitestingplayground.com

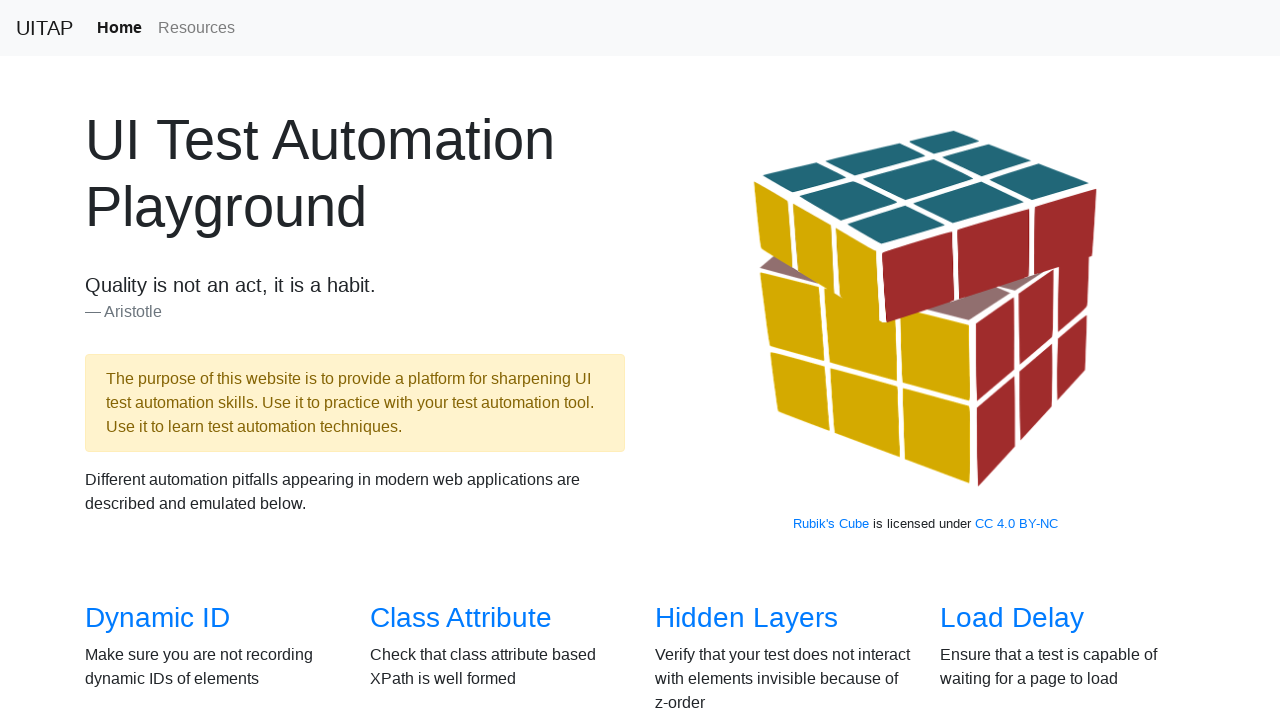

Clicked 'Click' link to navigate to click test page at (685, 360) on text="Click"
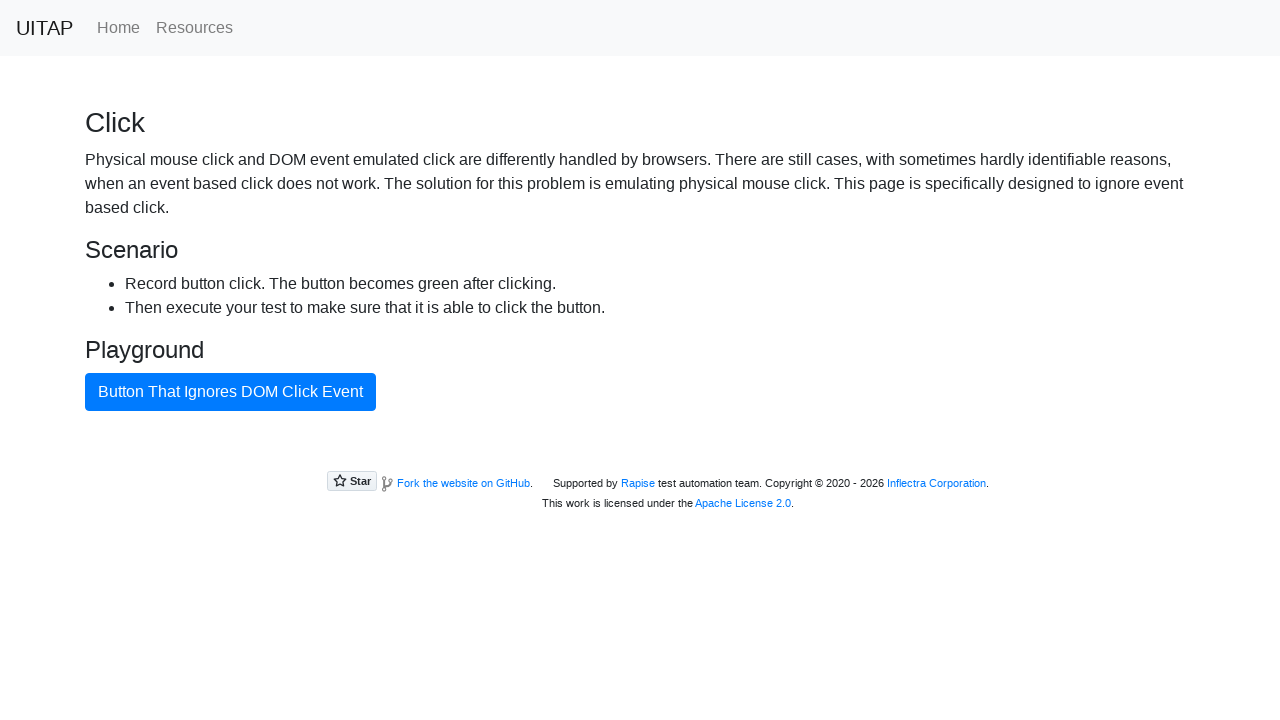

Clicked bad button that ignores DOM events at (230, 392) on #badButton
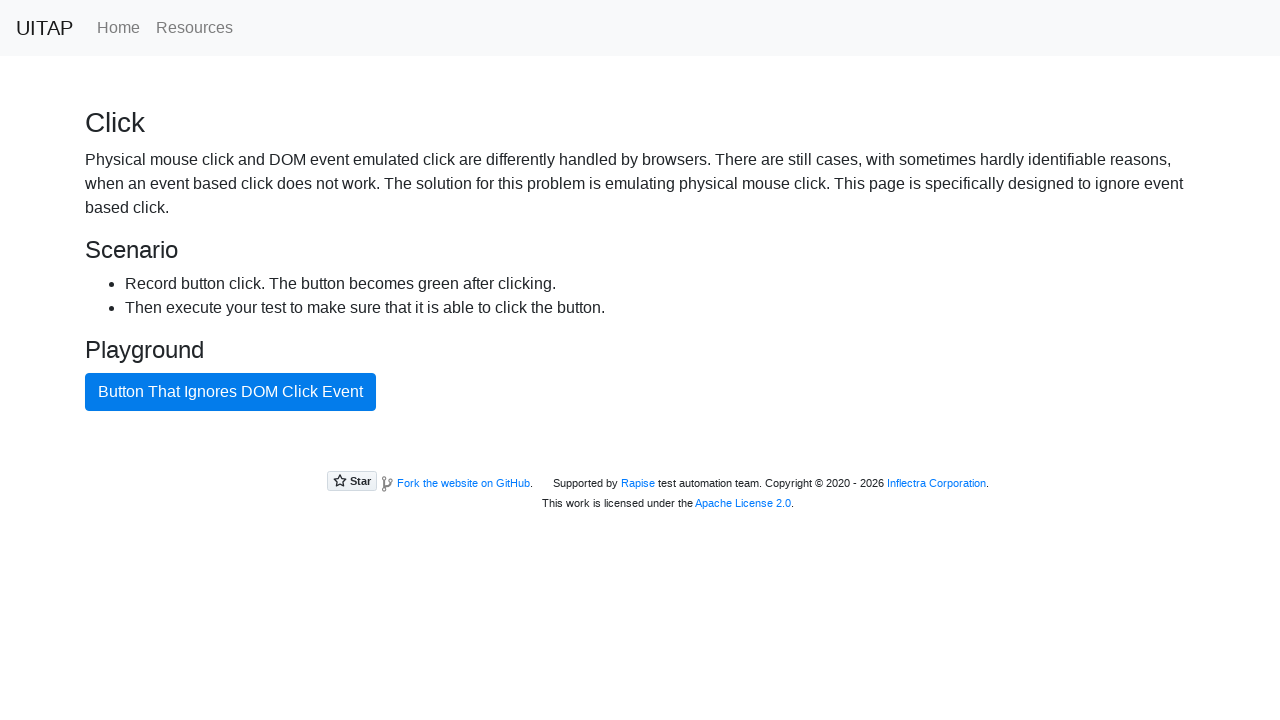

Success button appeared after clicking bad button
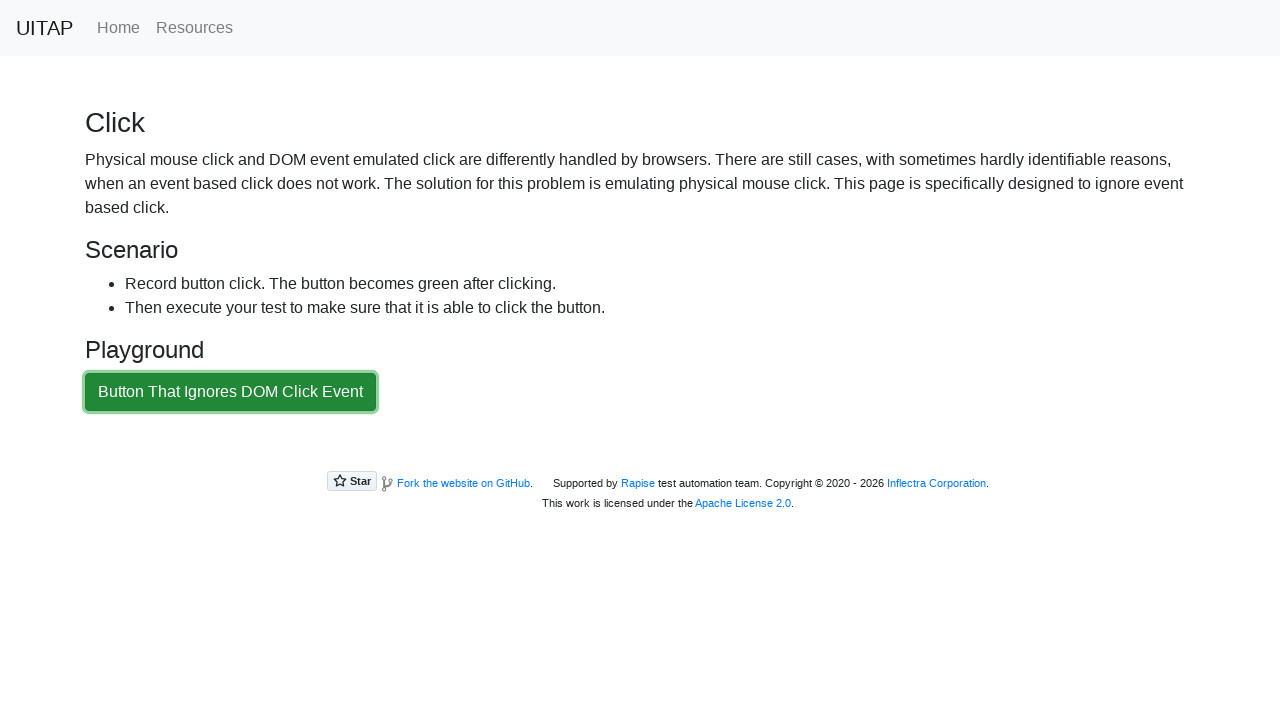

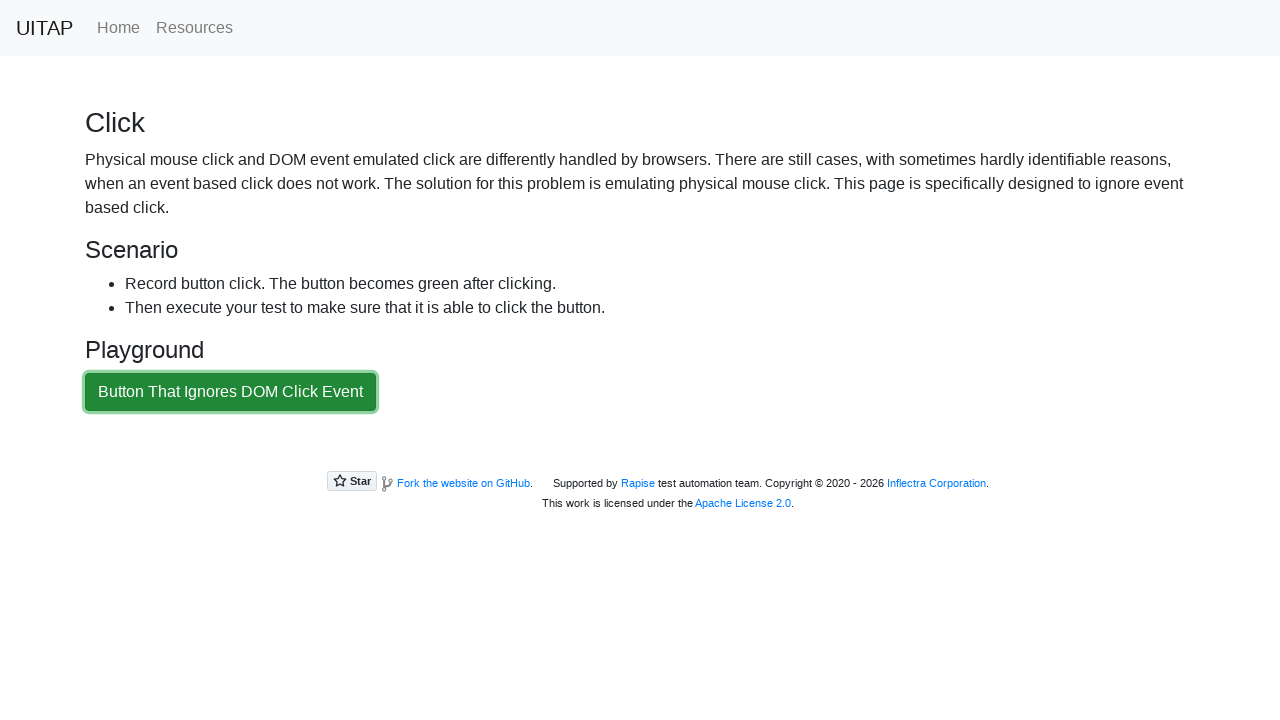